Clicks on the Form Authentication link and verifies the Login Page header is displayed

Starting URL: https://the-internet.herokuapp.com/

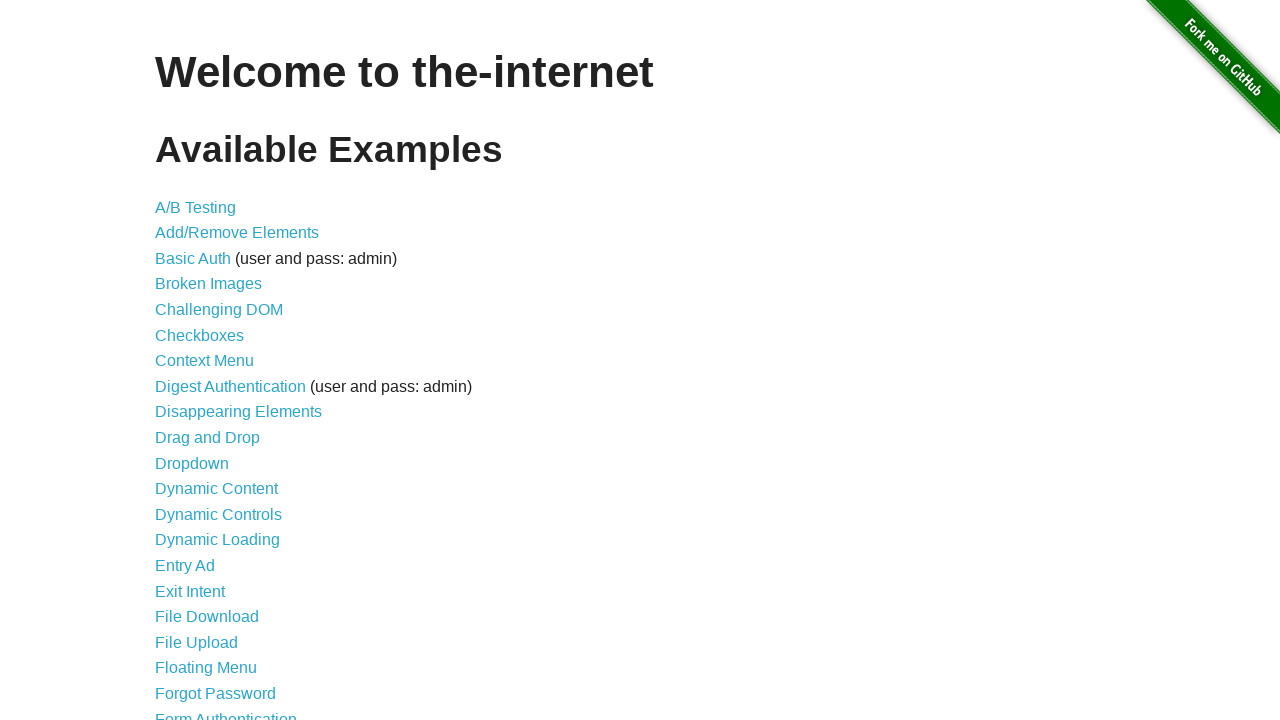

Navigated to the-internet.herokuapp.com homepage
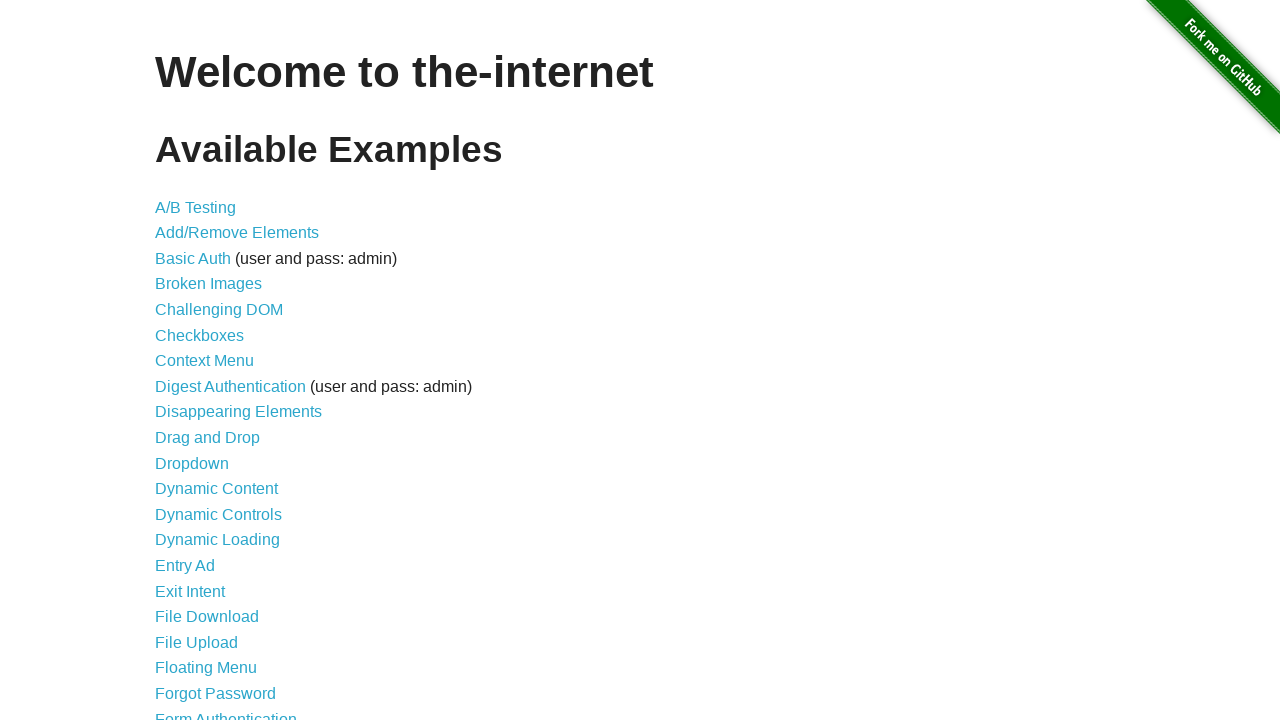

Clicked on Form Authentication link at (226, 712) on text=Form Authentication
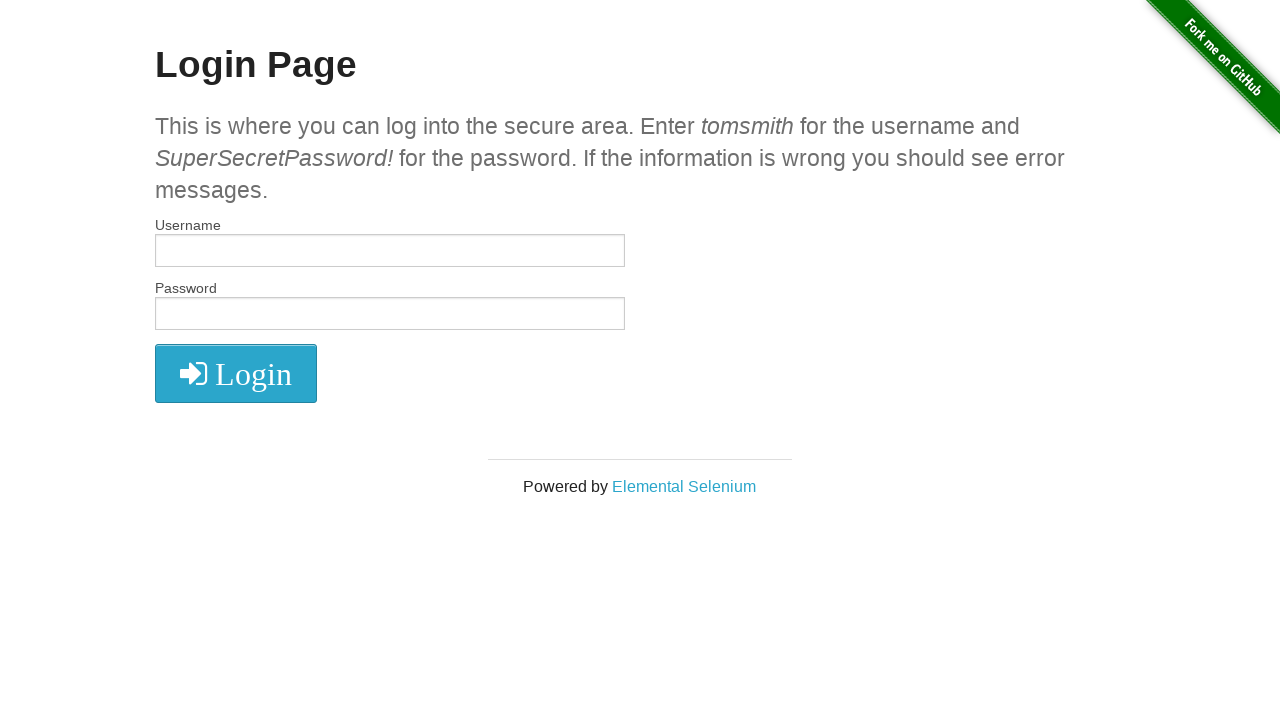

Retrieved Login Page header text
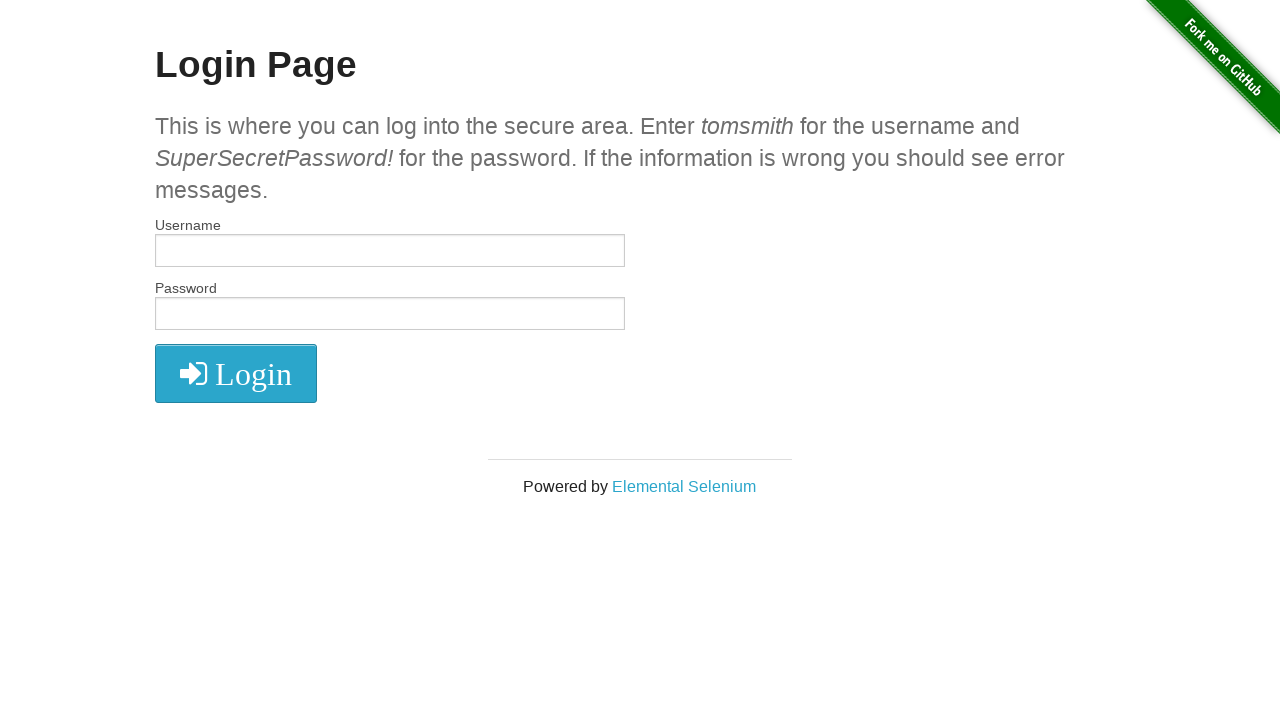

Verified header displays 'Login Page'
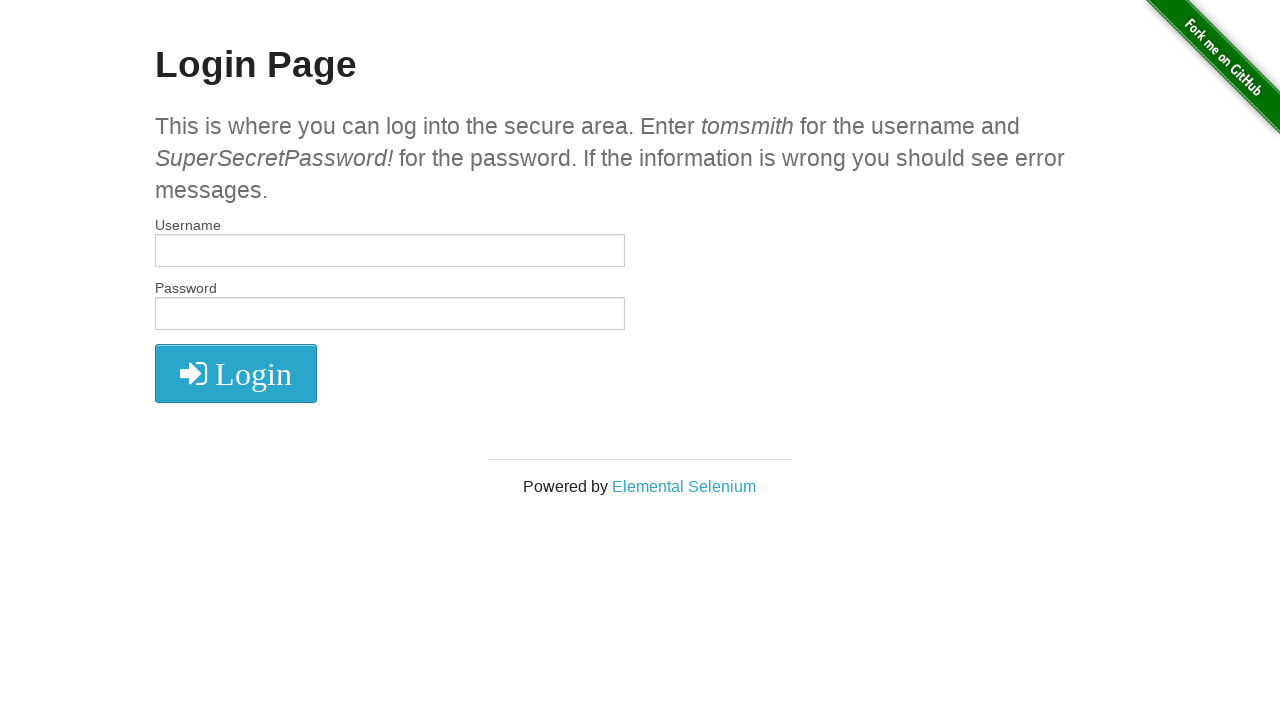

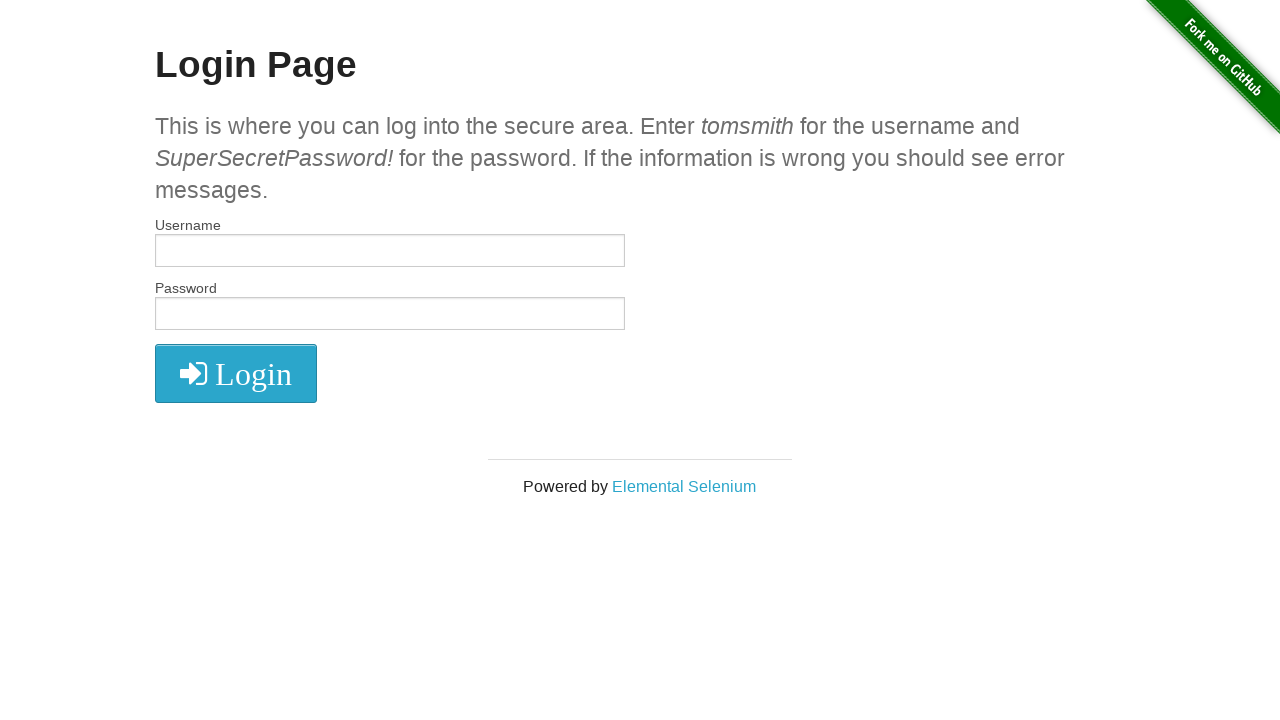